Tests handling multiple browser windows by opening a new page, interacting with form elements in both parent and child windows, switching between them, and handling an alert dialog.

Starting URL: http://only-testing-blog.blogspot.in/2014/01/textbox.html

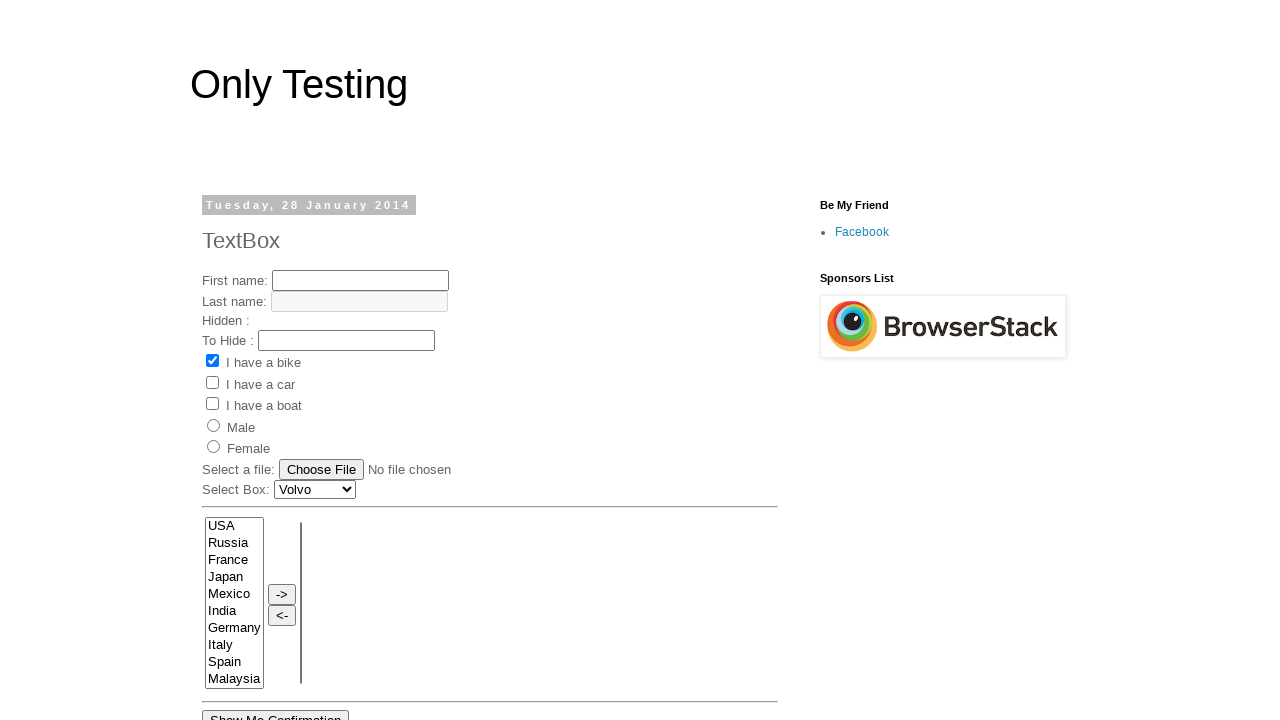

Clicked 'Open New Page' button at (251, 393) on xpath=//b[contains(.,'Open New Page')]
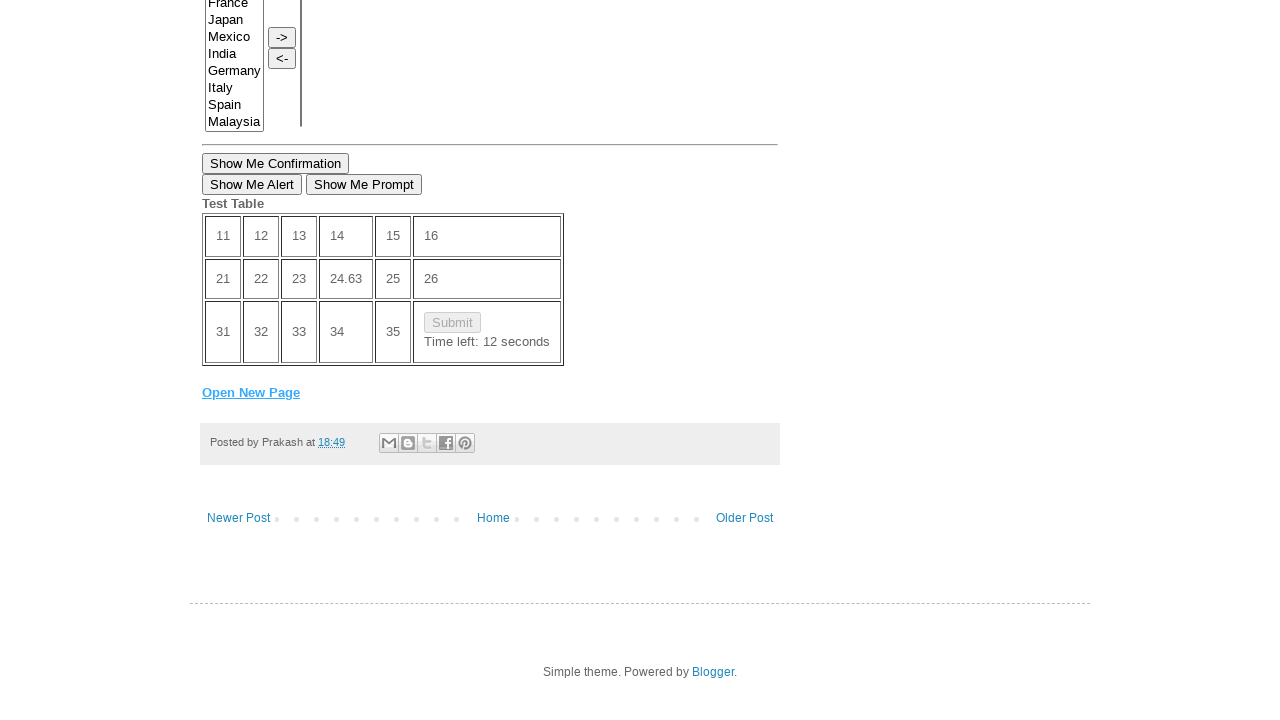

Opened new page and captured reference at (251, 393) on xpath=//b[contains(.,'Open New Page')]
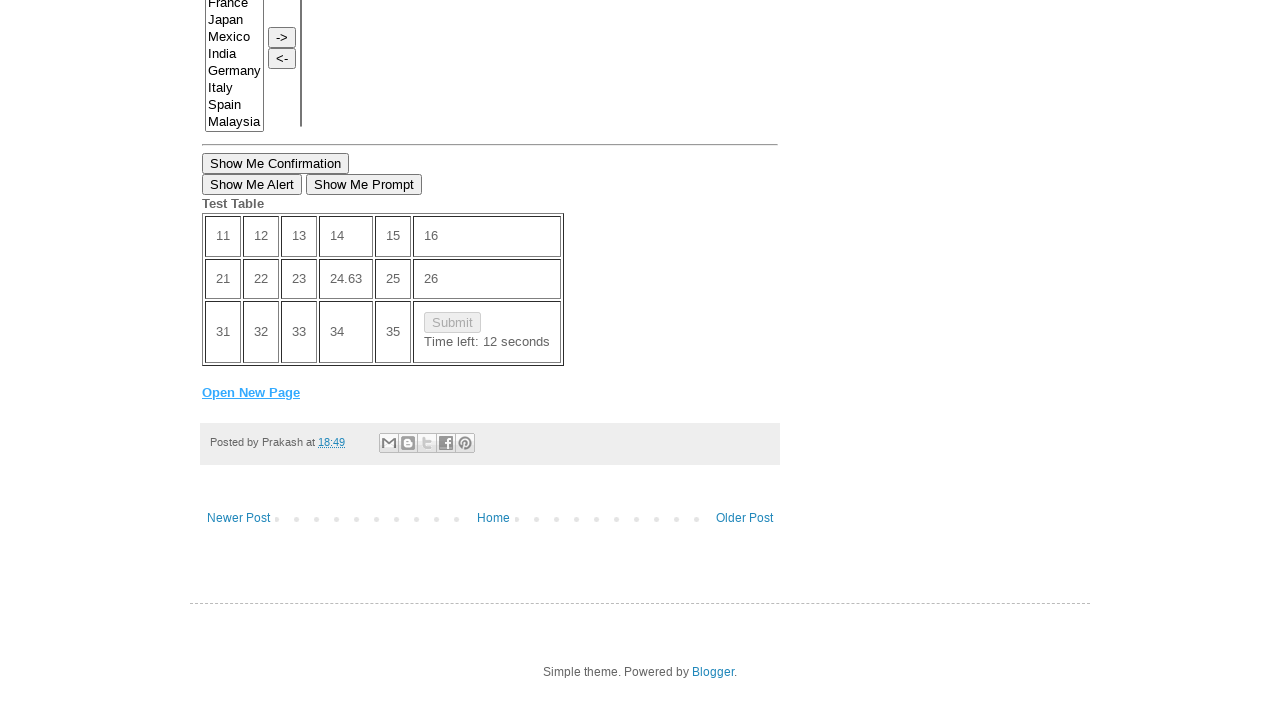

Child window loaded successfully
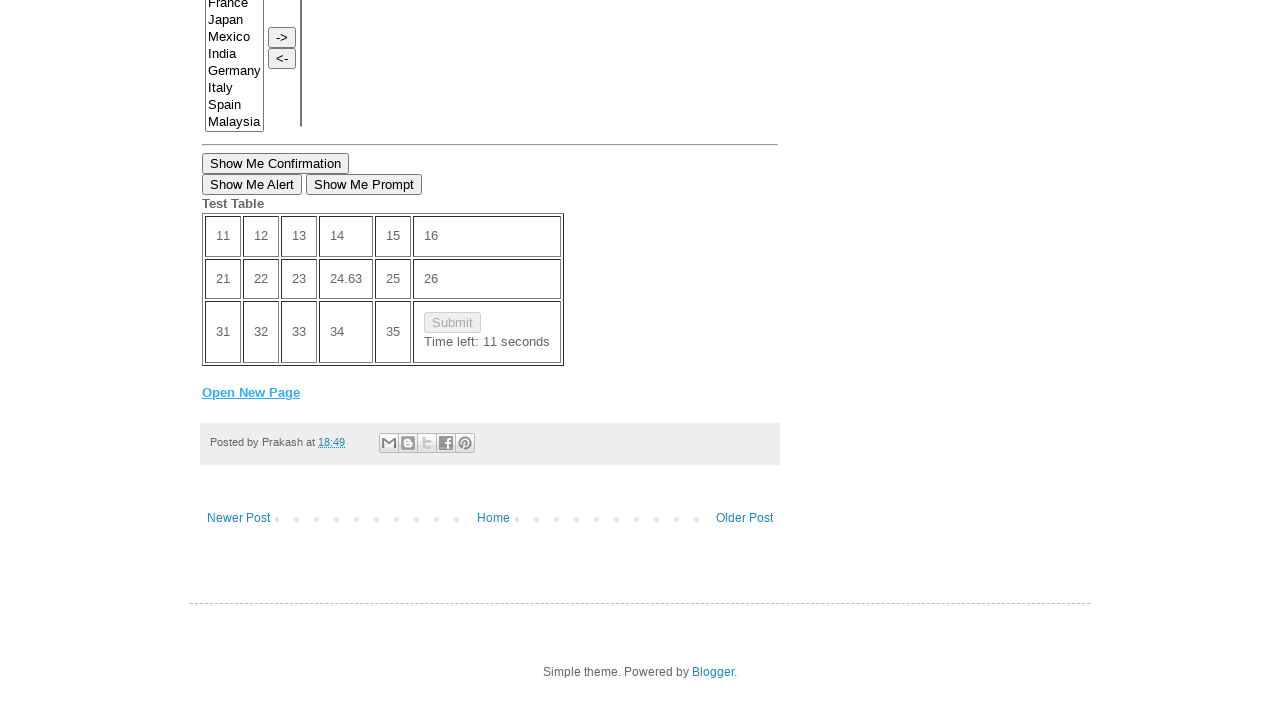

Filled fname field with 'My Name' in child window on input[name='fname']
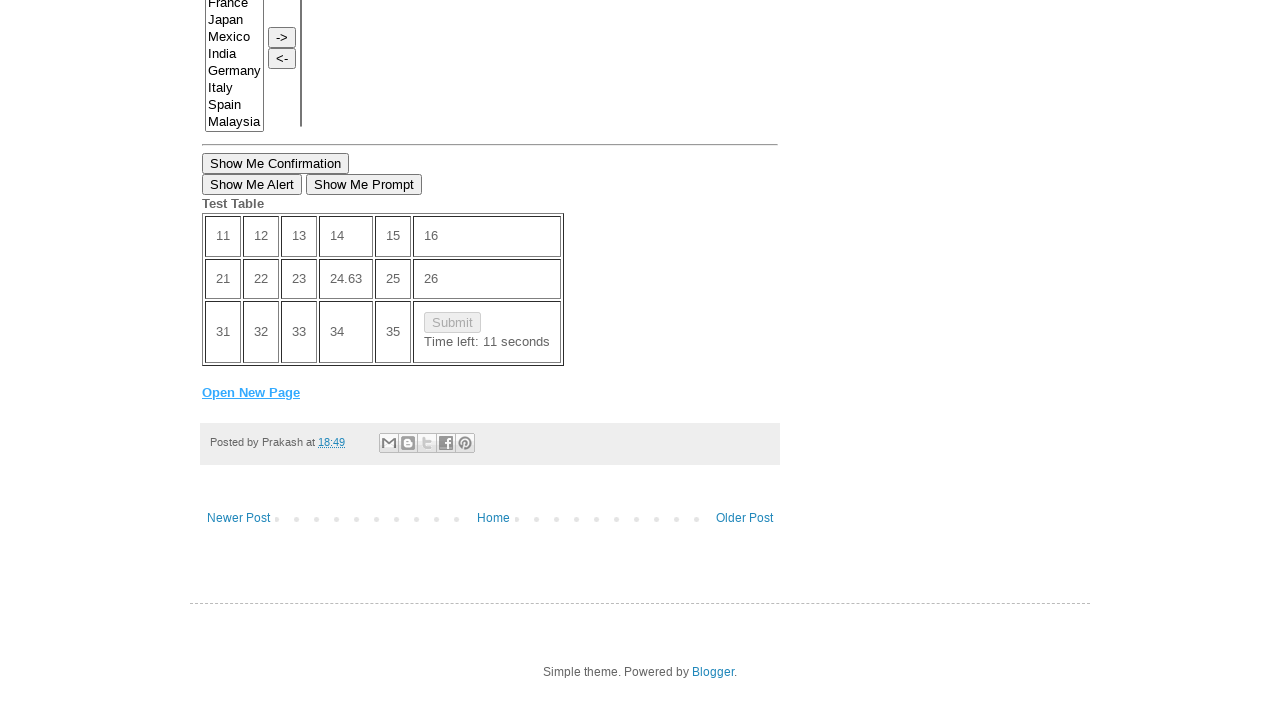

Selected 'Bike' checkbox in child window at (212, 321) on input[value='Bike']
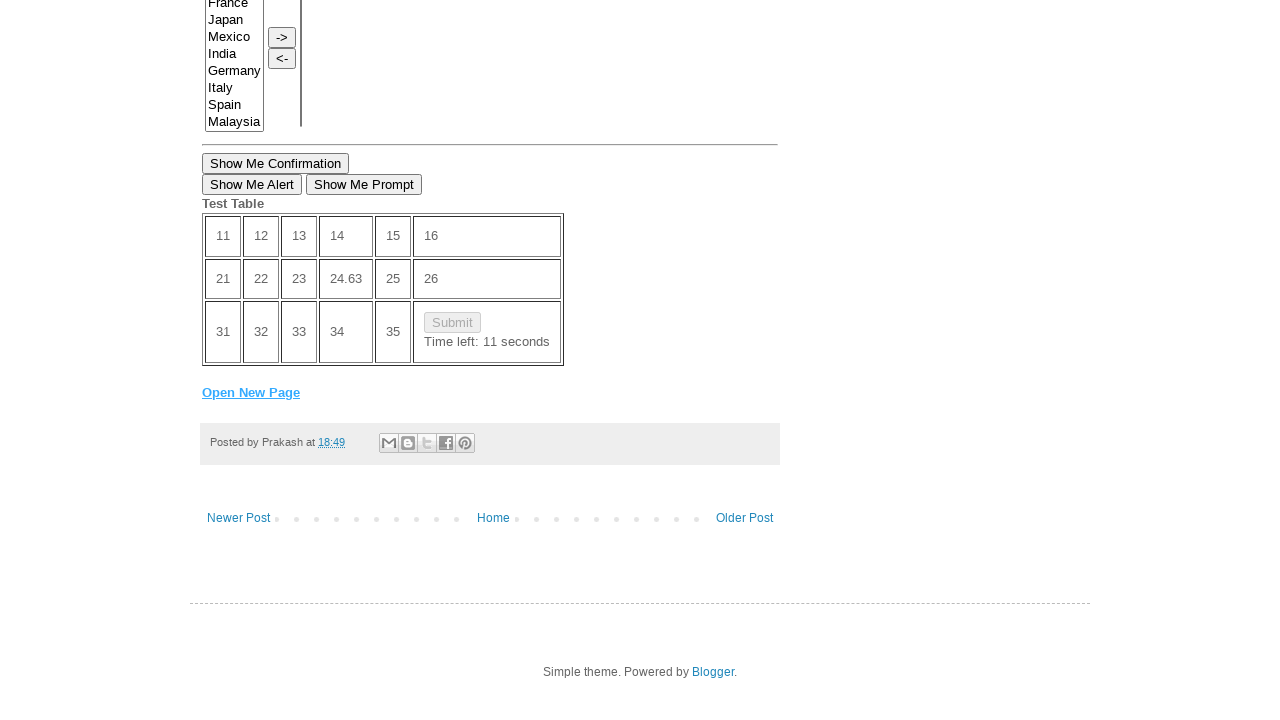

Selected 'Car' checkbox in child window at (212, 343) on input[value='Car']
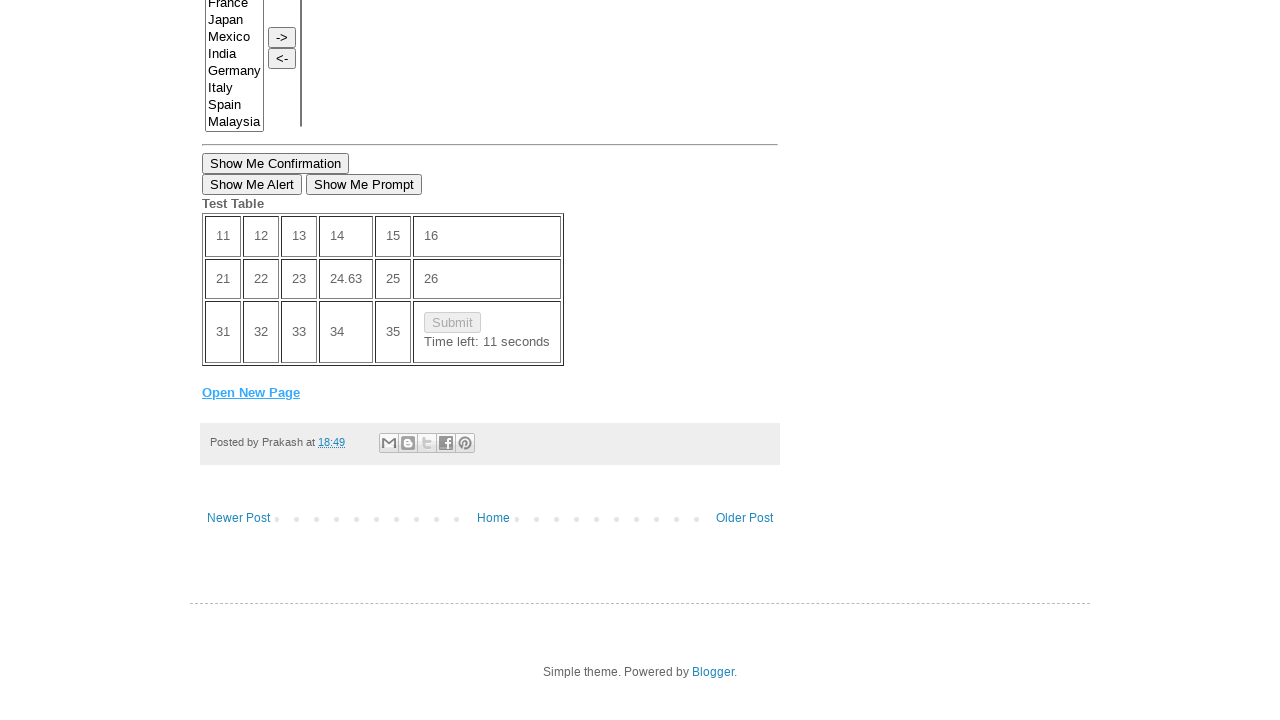

Selected 'Boat' checkbox in child window at (212, 364) on input[value='Boat']
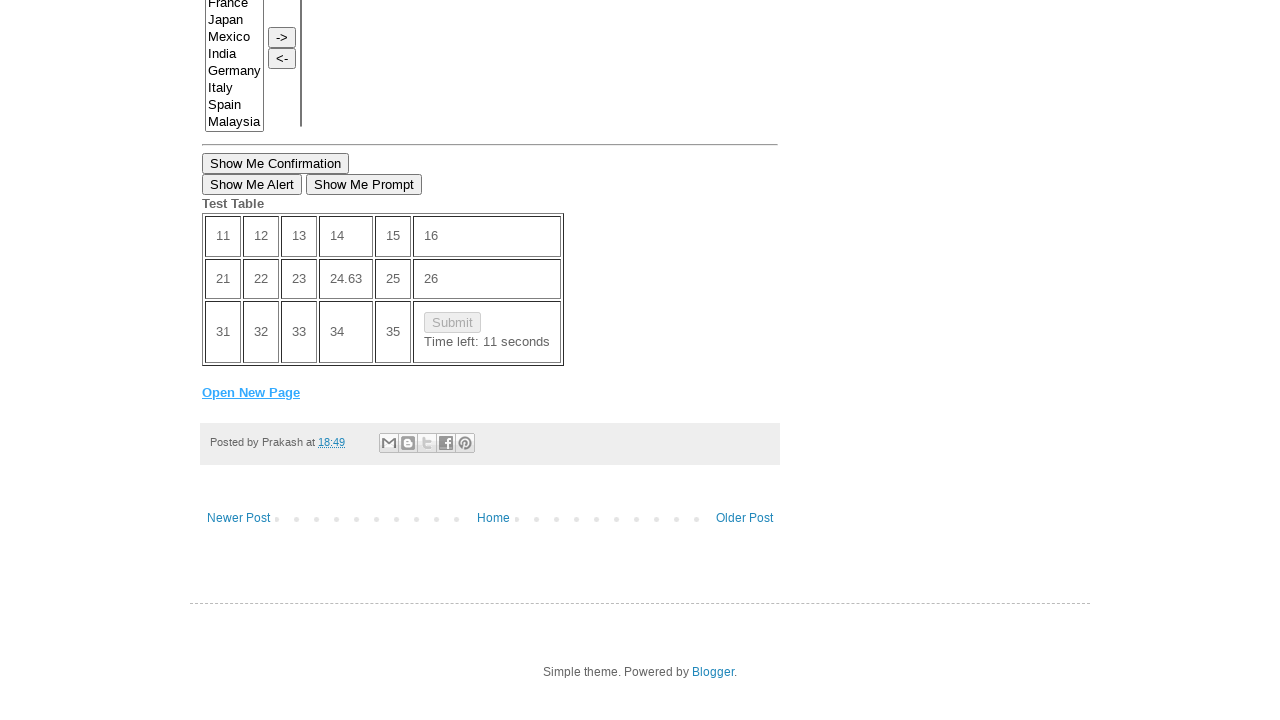

Selected 'male' radio button in child window at (214, 386) on input[value='male']
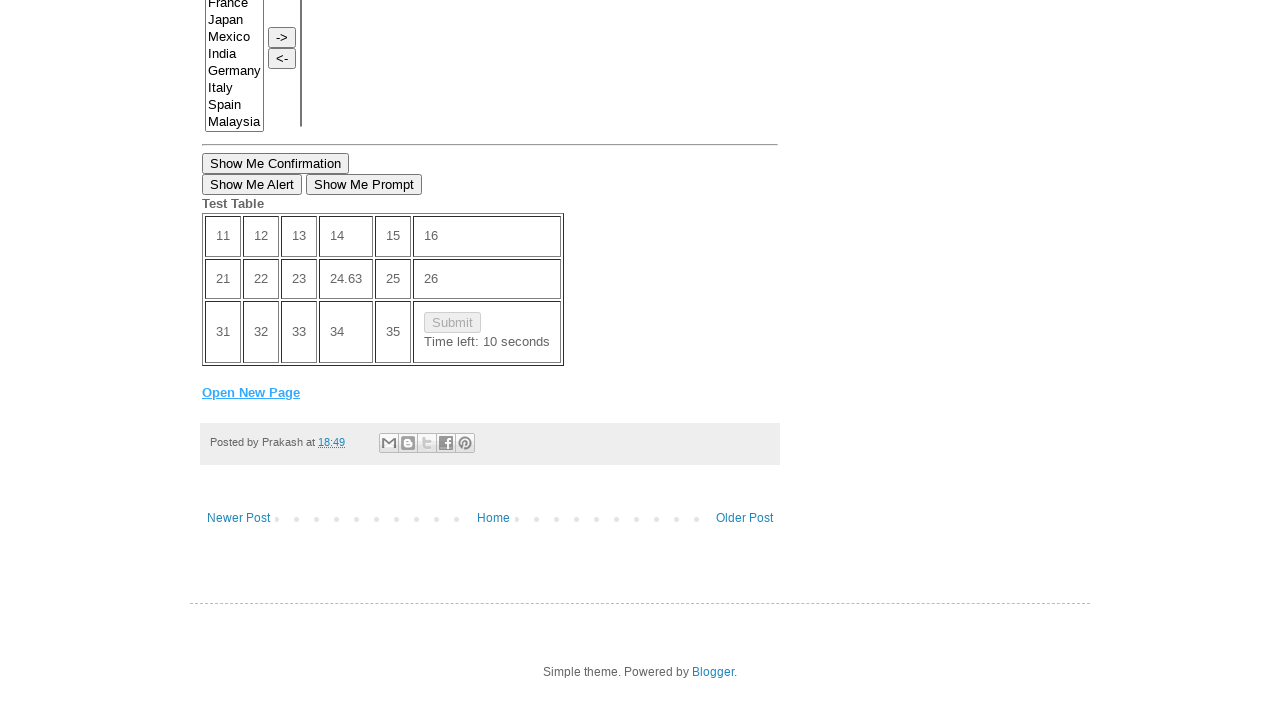

Selected country option in parent window at (234, 72) on option#country6
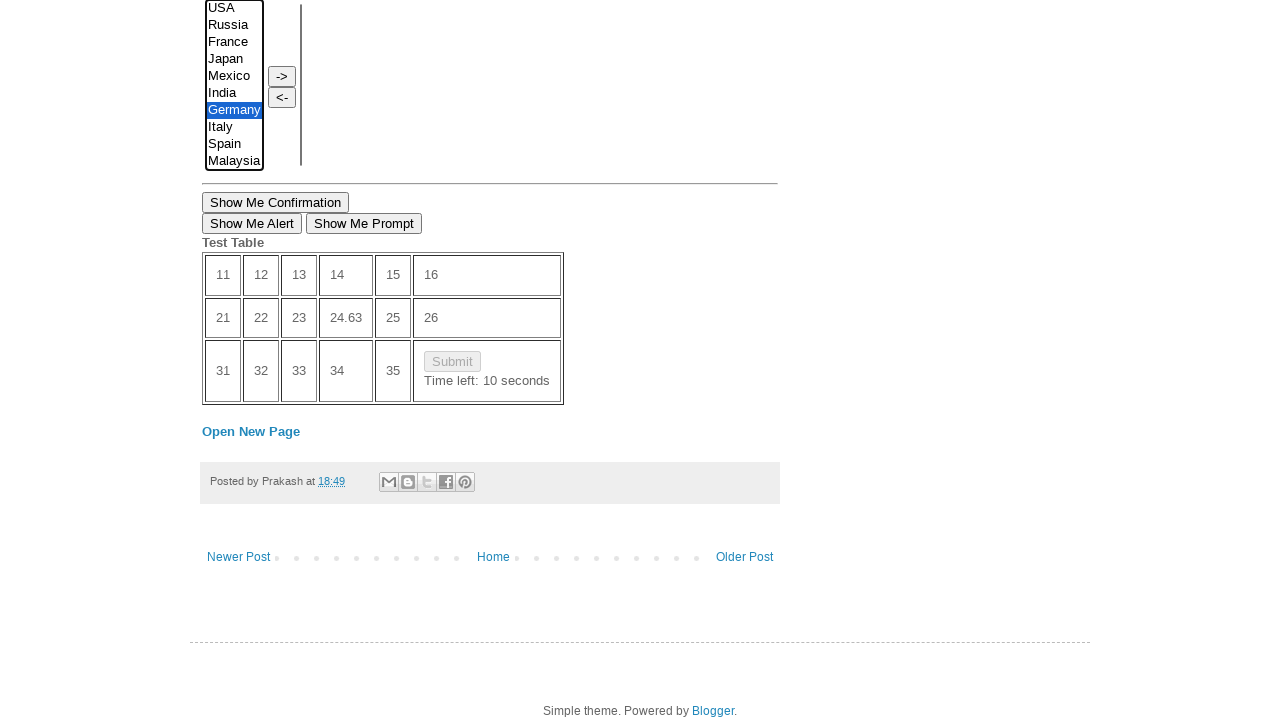

Selected 'female' radio button in parent window at (214, 361) on input[value='female']
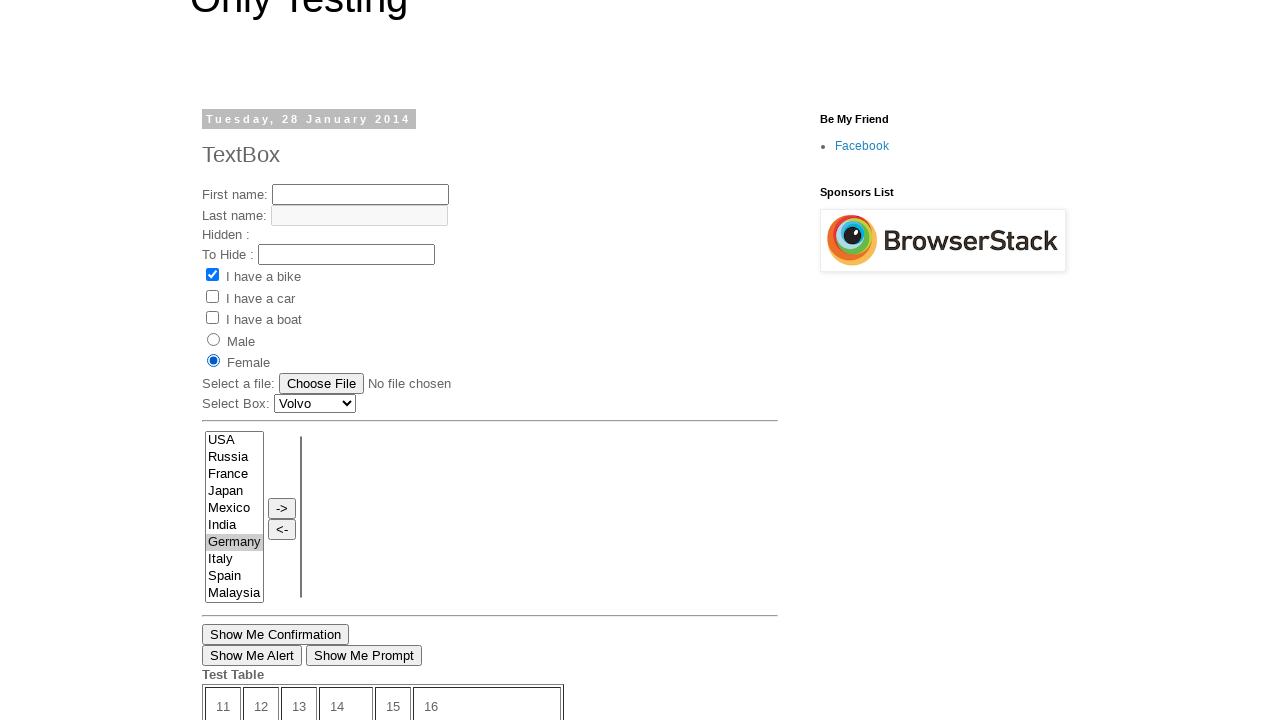

Clicked 'Show Me Alert' button in parent window at (252, 655) on input[value='Show Me Alert']
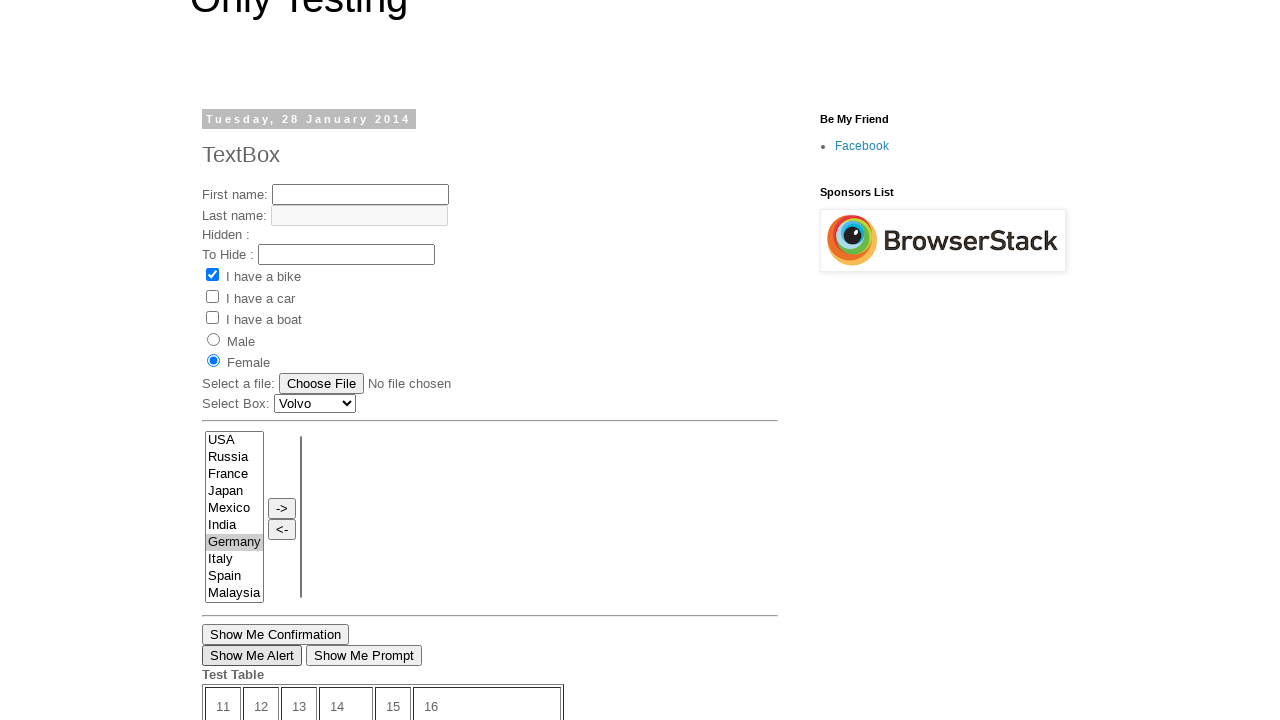

Set up dialog handler to accept alerts
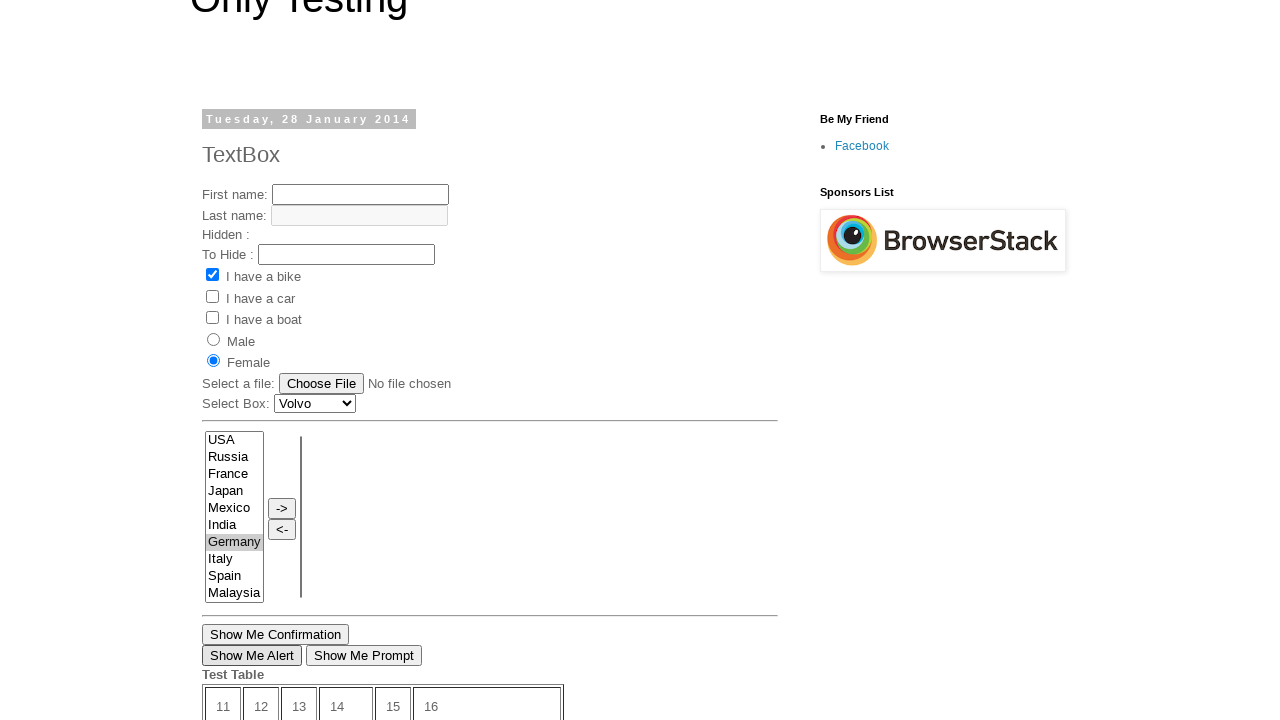

Clicked 'Show Me Alert' button and accepted dialog at (252, 655) on input[value='Show Me Alert']
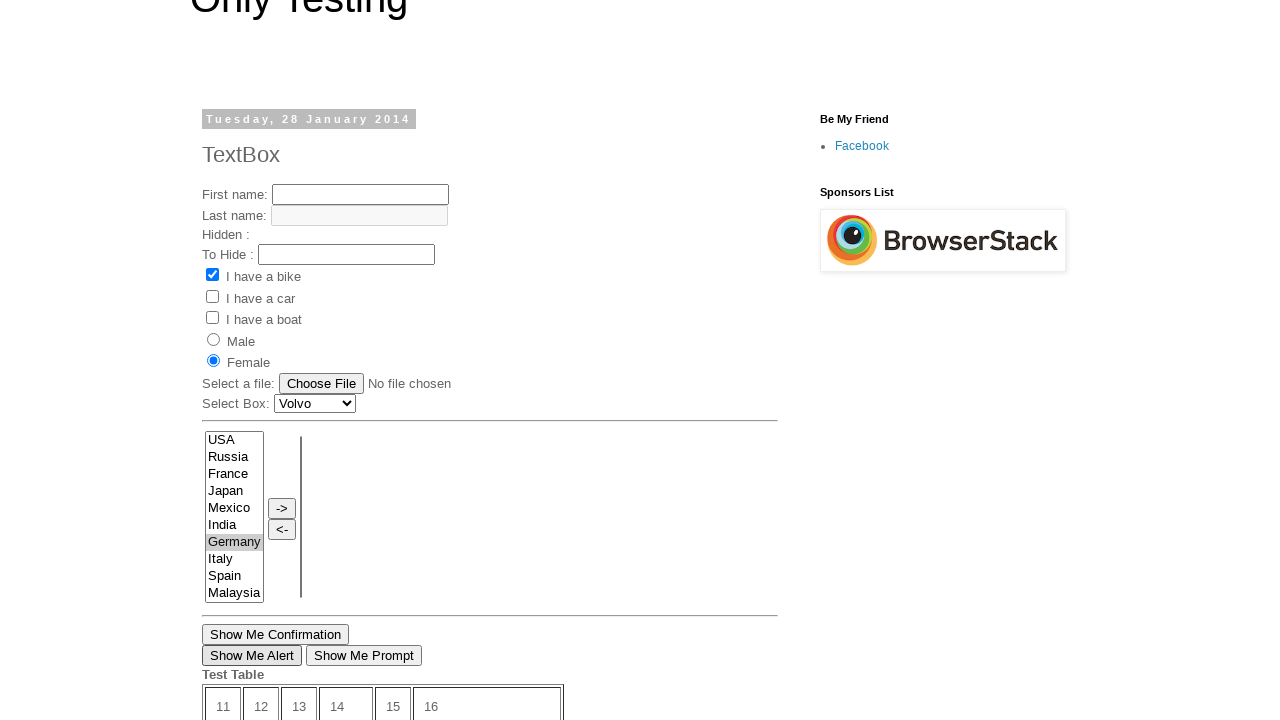

Cleared fname field in child window on input[name='fname']
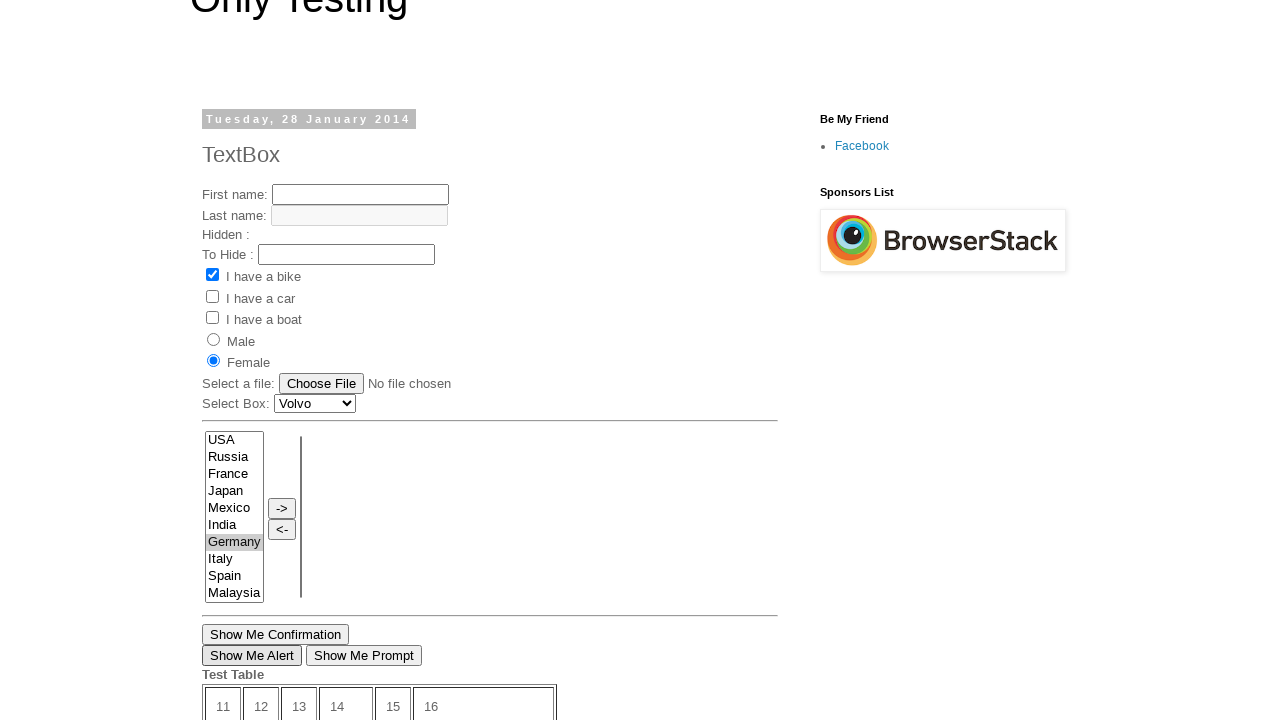

Filled fname field with 'Name Changed' in child window on input[name='fname']
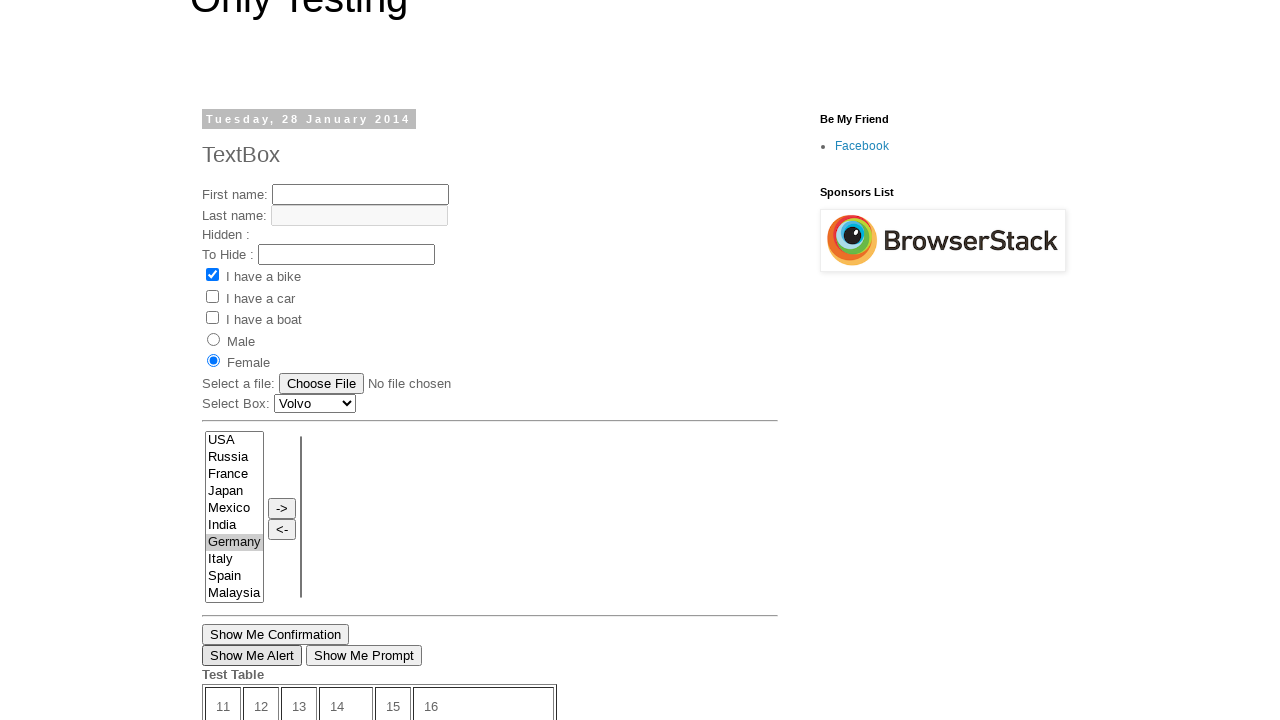

Closed child window
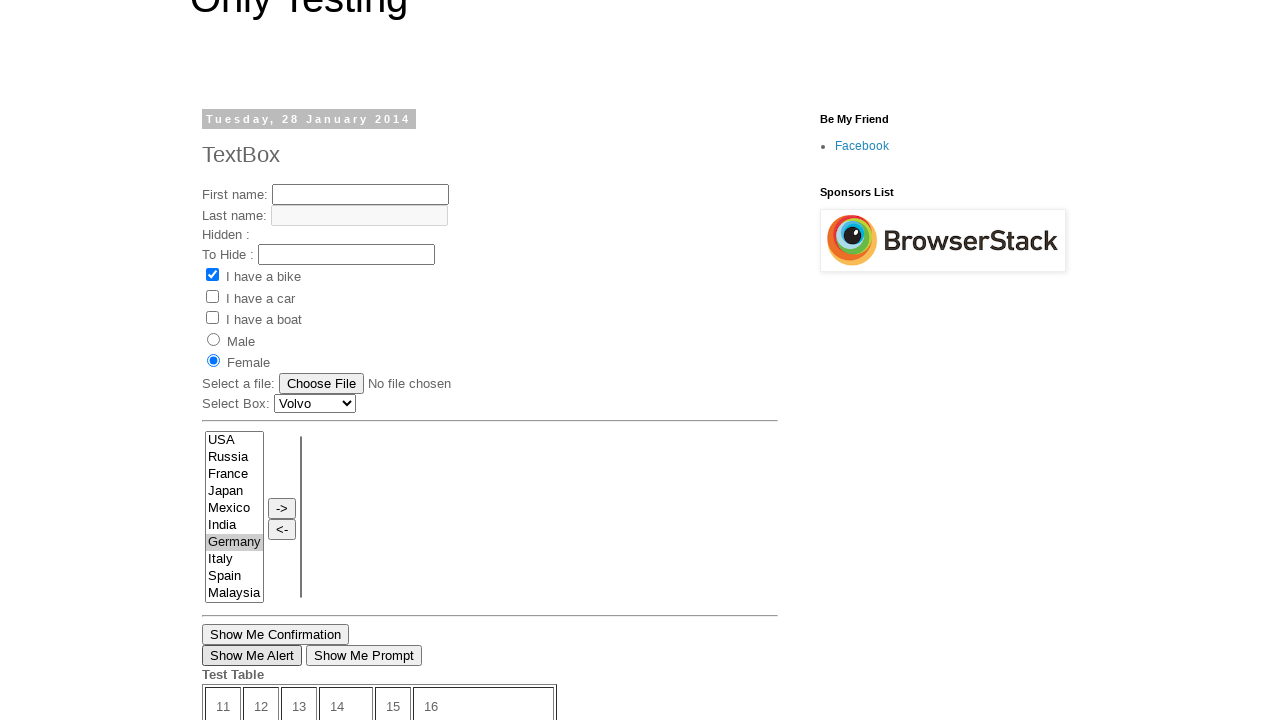

Selected 'male' radio button in parent window at (214, 339) on input[value='male']
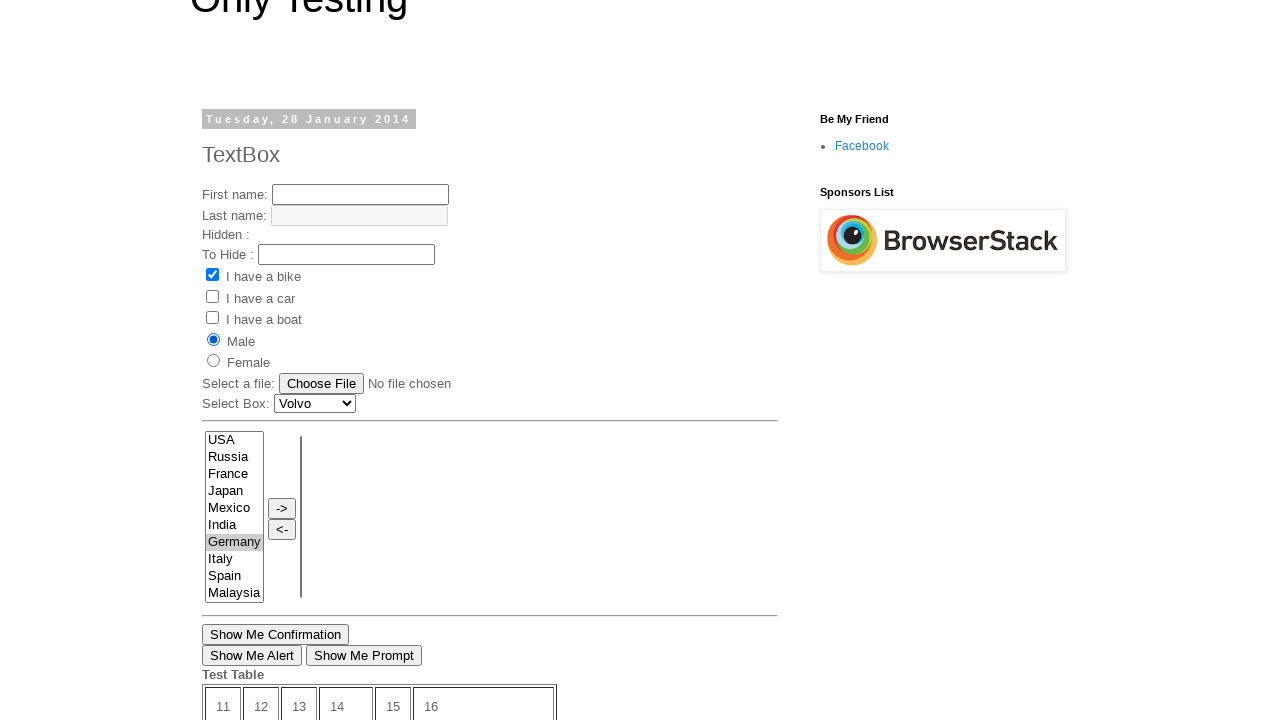

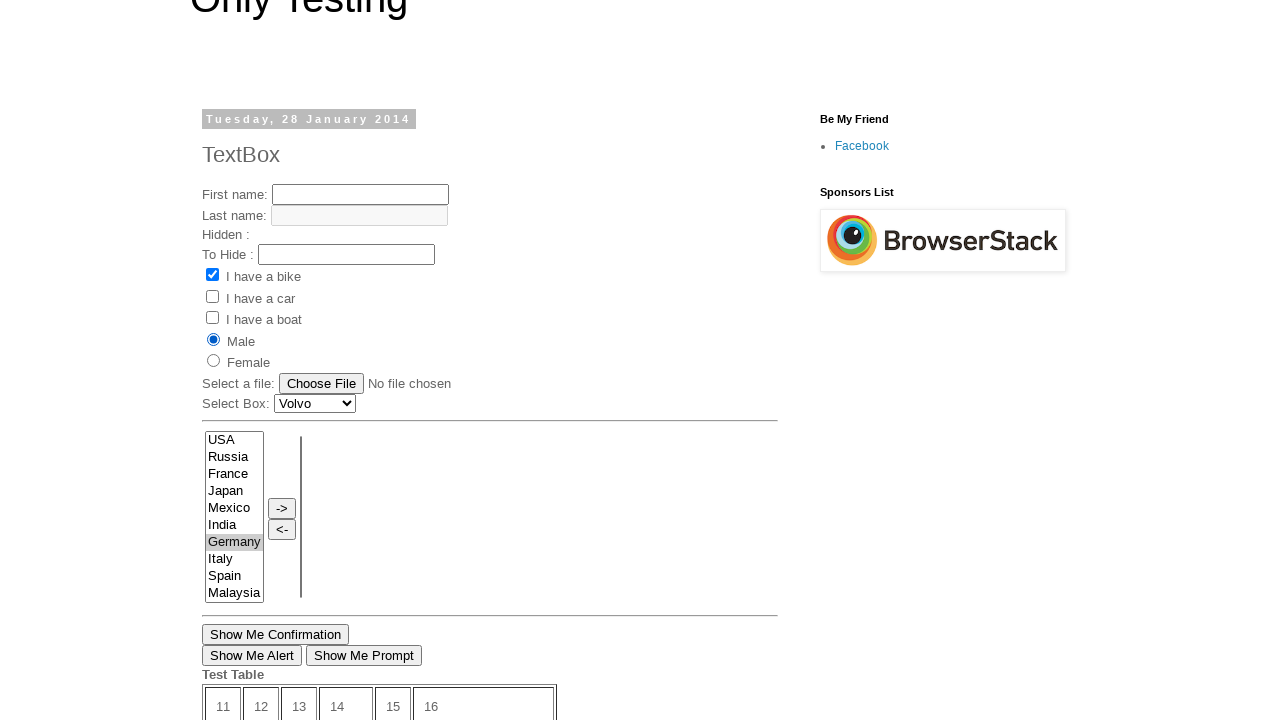